Tests JavaScript alert box functionality by clicking a button to trigger an alert, verifying the alert message, and accepting it.

Starting URL: http://www.w3schools.com/js/tryit.asp?filename=tryjs_alert

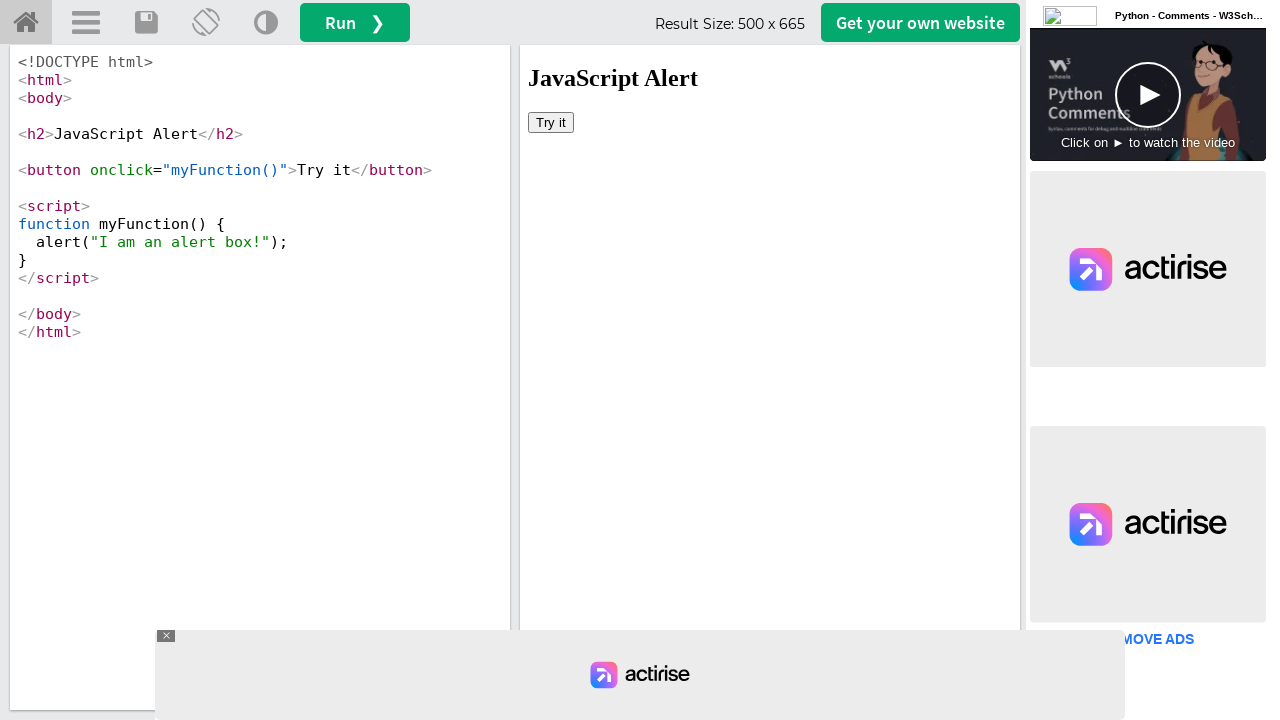

Clicked button in iframe to trigger alert at (551, 122) on #iframeResult >> internal:control=enter-frame >> body > button
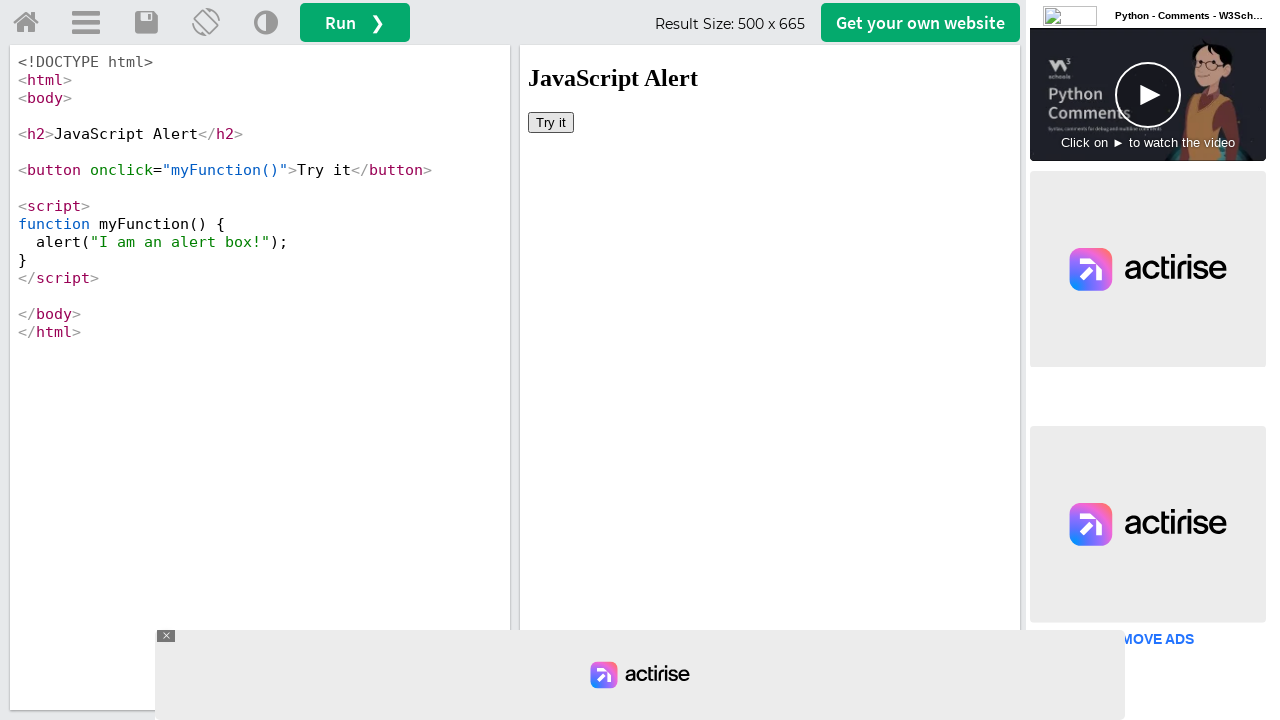

Set up dialog event handler to capture and accept alerts
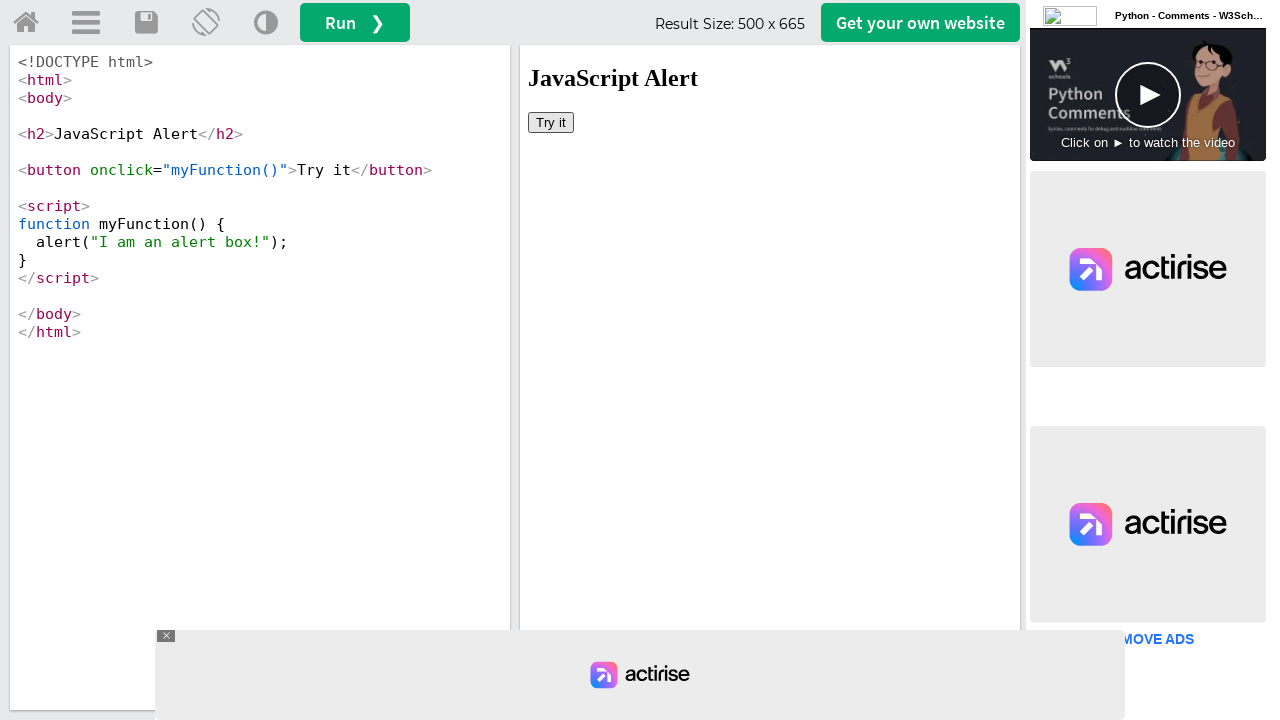

Clicked button to trigger the JavaScript alert dialog at (551, 122) on #iframeResult >> internal:control=enter-frame >> body > button
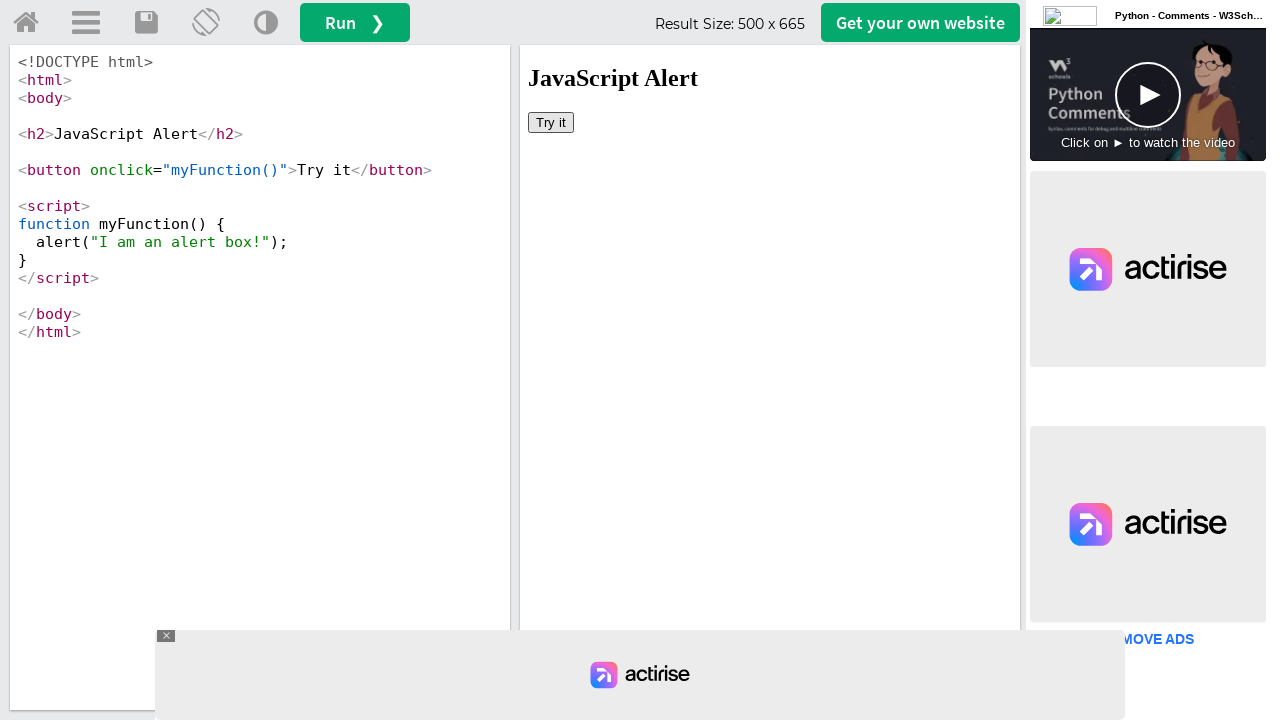

Waited 500ms for alert dialog to be processed and accepted
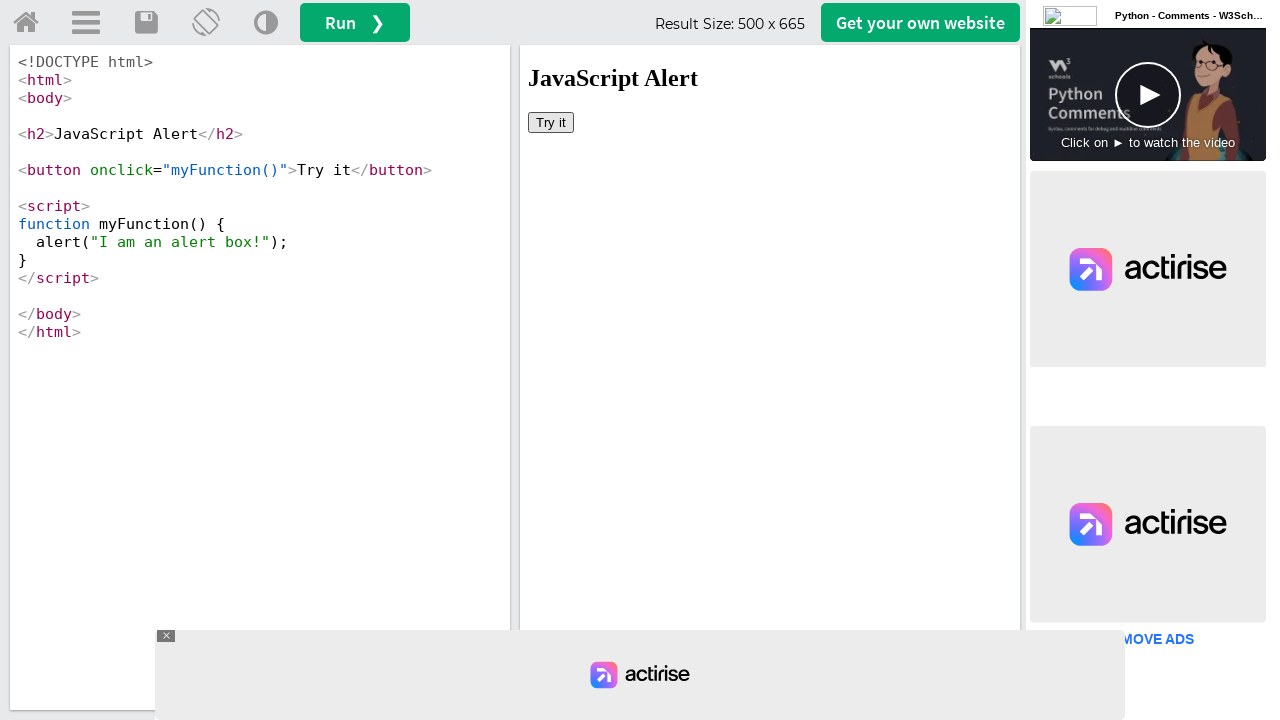

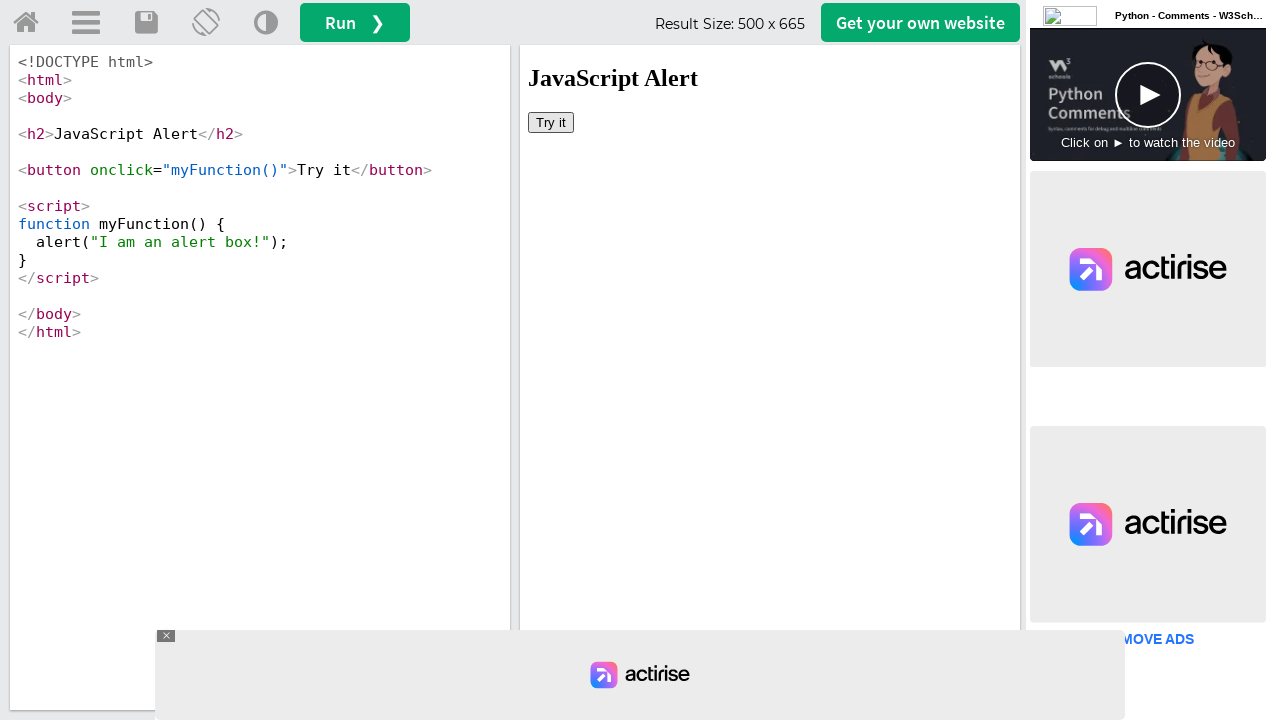